Navigates to Carbon.now.sh code image generator with predefined parameters and waits for the code container element to be rendered, simulating the process of generating a code snippet image.

Starting URL: https://carbon.now.sh/?code=console.log%28%27Hello%20World%27%29%3B&theme=seti&fontFamily=Hack&fontSize=12px&lineNumbers=false&windowControls=false&widthAdjustment=false&paddingVertical=32px&paddingHorizontal=32px&shadow=false&exportSize=1x&watermark=false&backgroundColor=rgba%28171%2C184%2C195%2C1%29&width=512&height=512

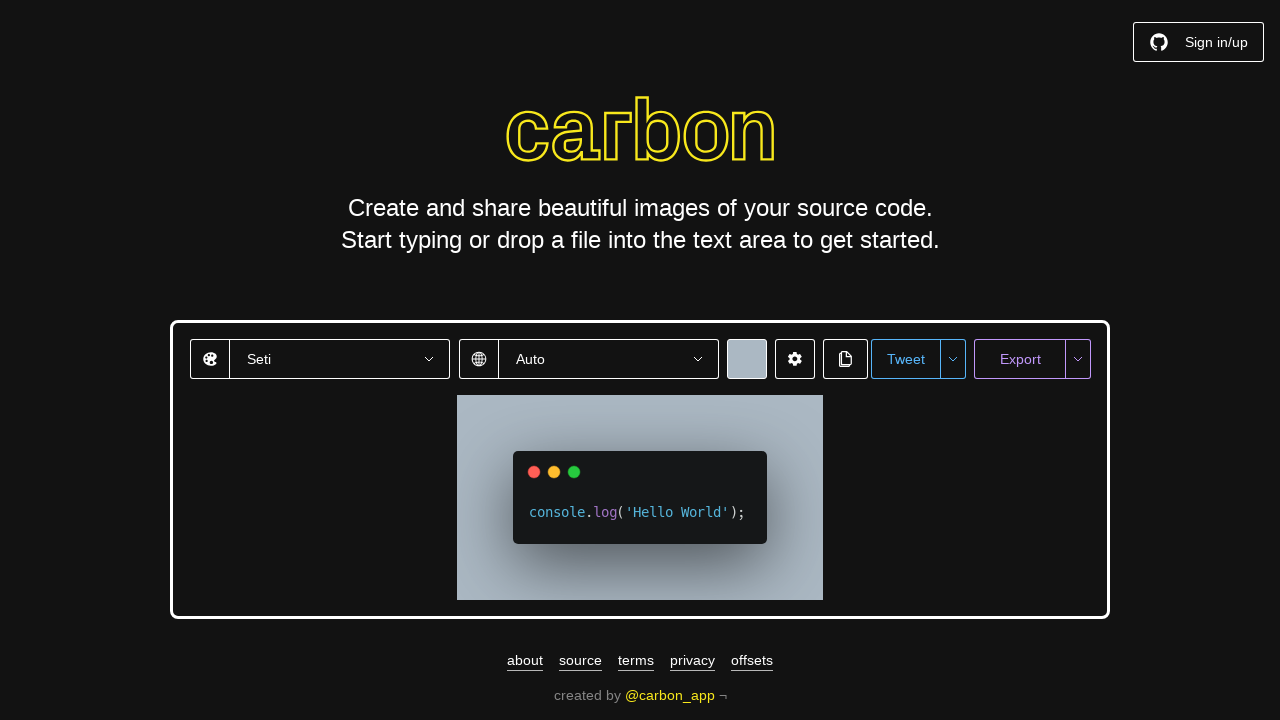

Set viewport size to 512x512 pixels
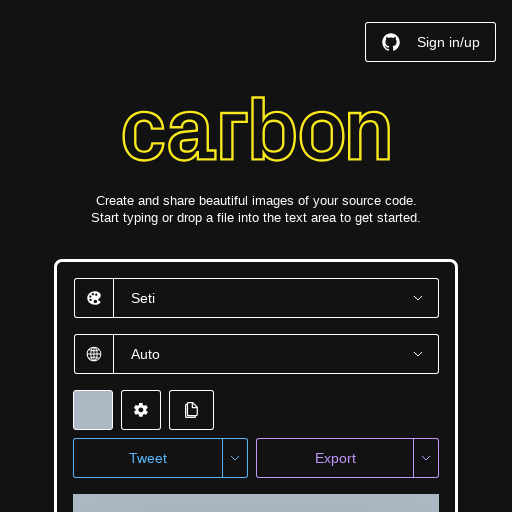

Waited for page to reach network idle state
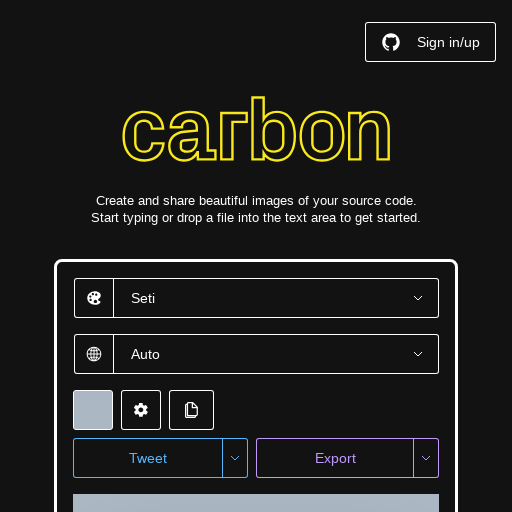

Code image generator container rendered successfully
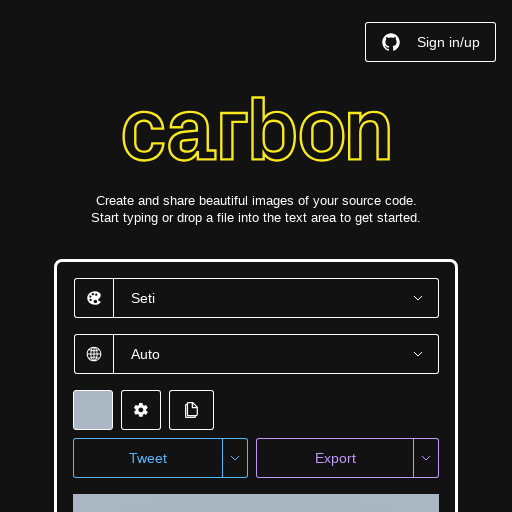

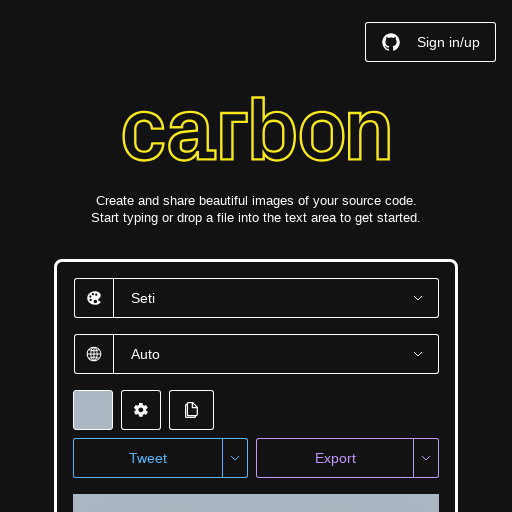